Clicks the "Selenide examples" link on Quick start page and verifies it navigates to the GitHub selenide-examples organization

Starting URL: https://selenide.org/quick-start.html

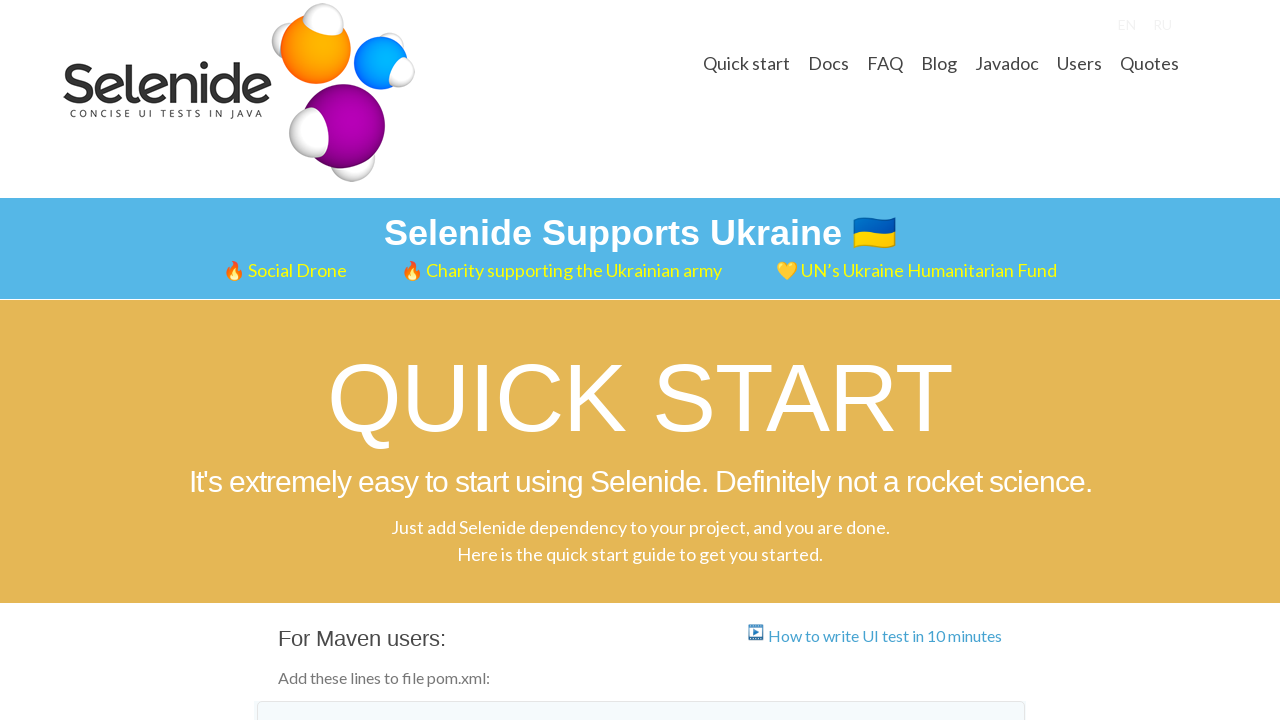

Located 'Selenide examples' link
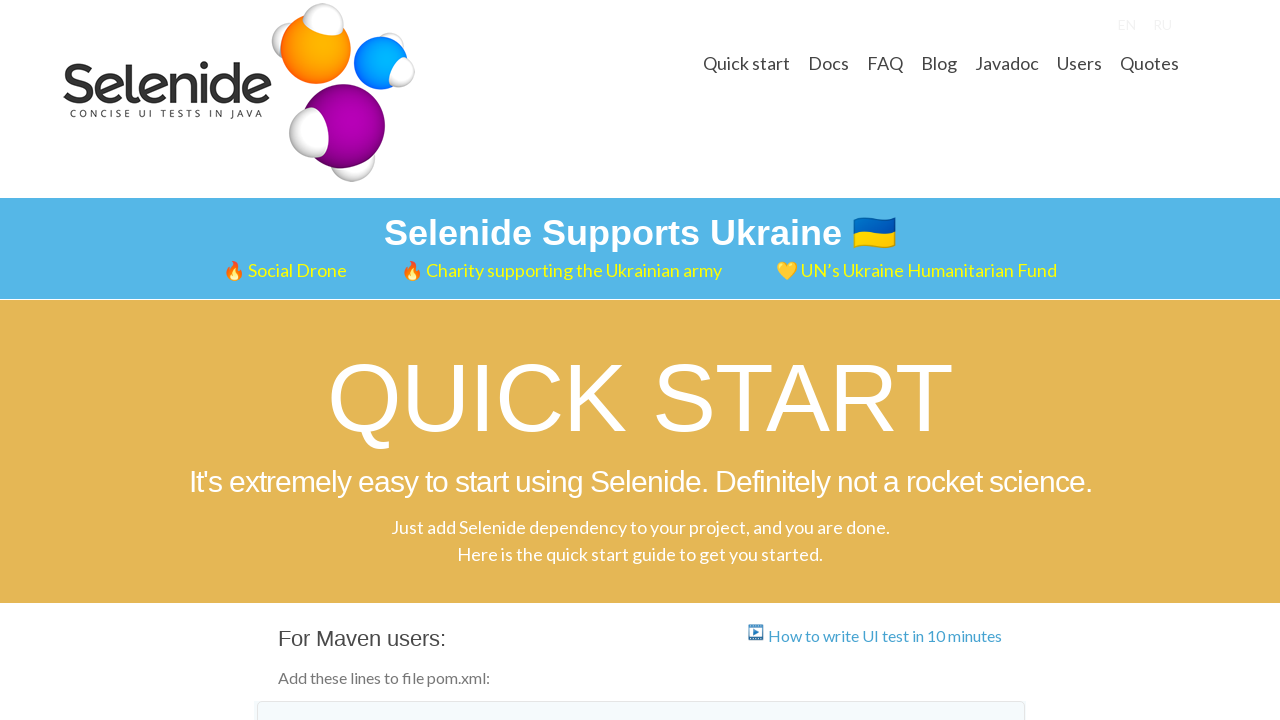

Verified link href is correct: https://github.com/selenide-examples
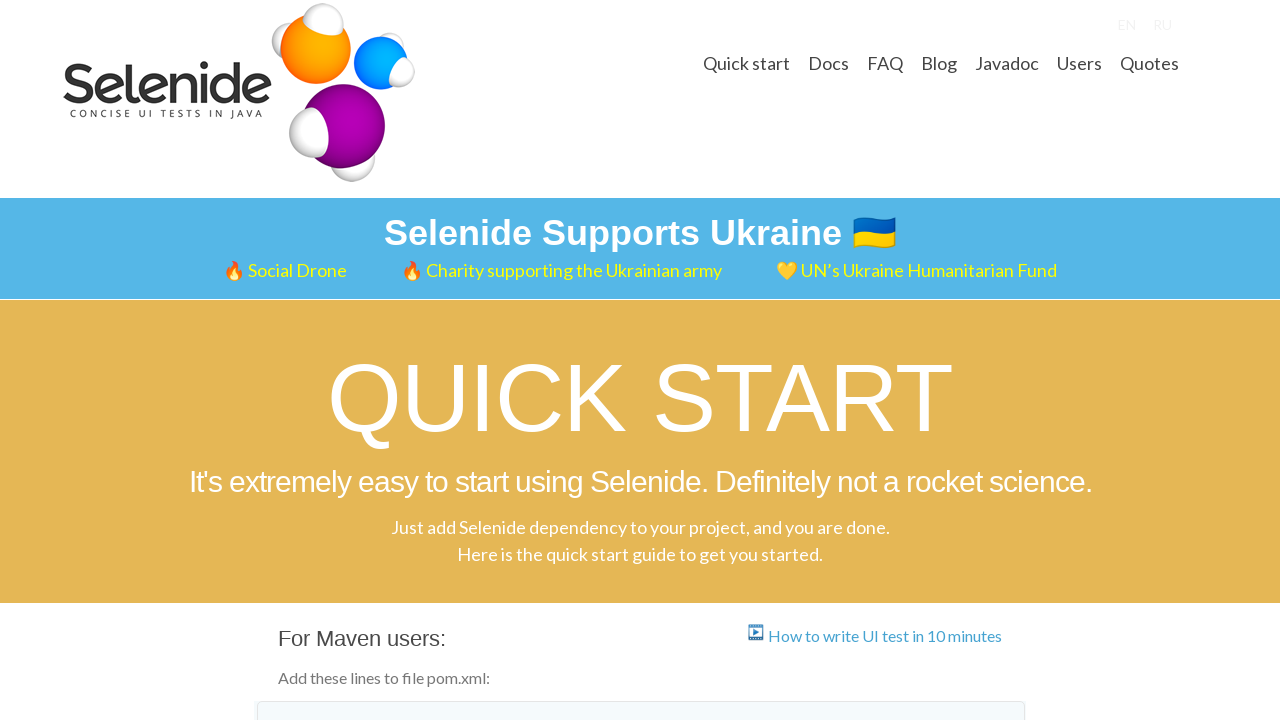

Clicked 'Selenide examples' link to navigate to GitHub organization at (423, 361) on a:text('Selenide examples')
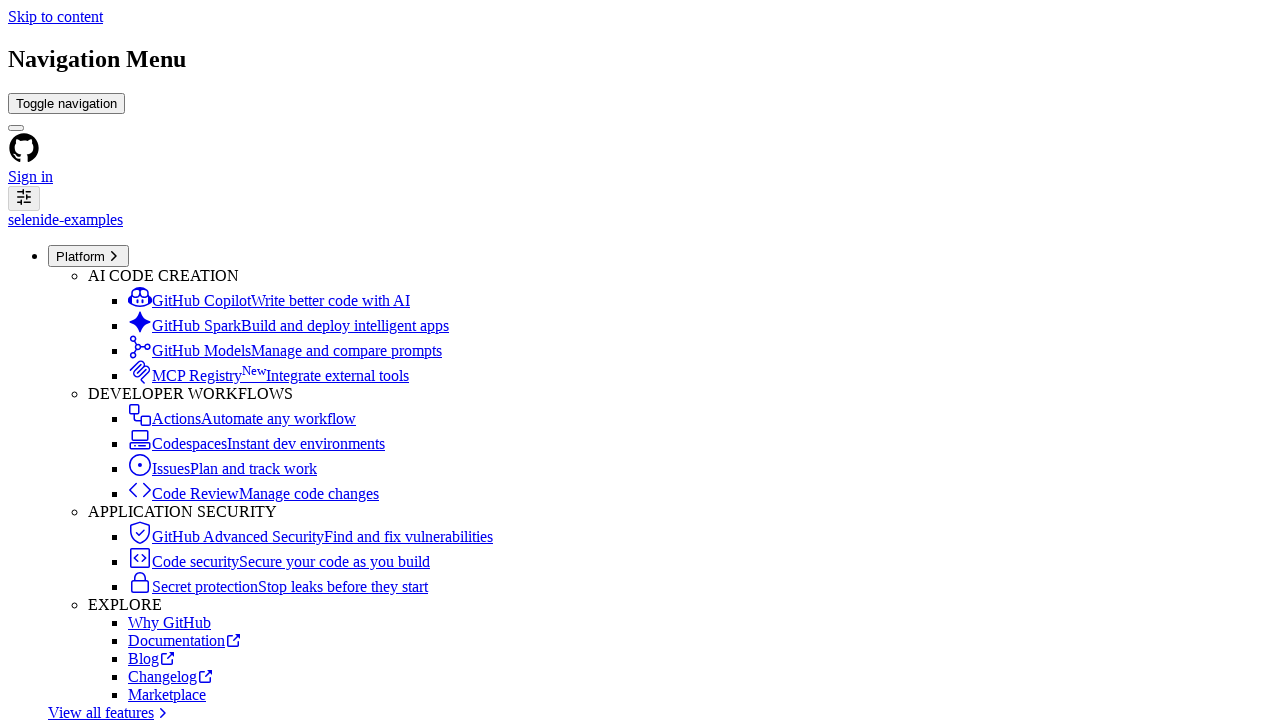

GitHub organization page loaded (orghead element visible)
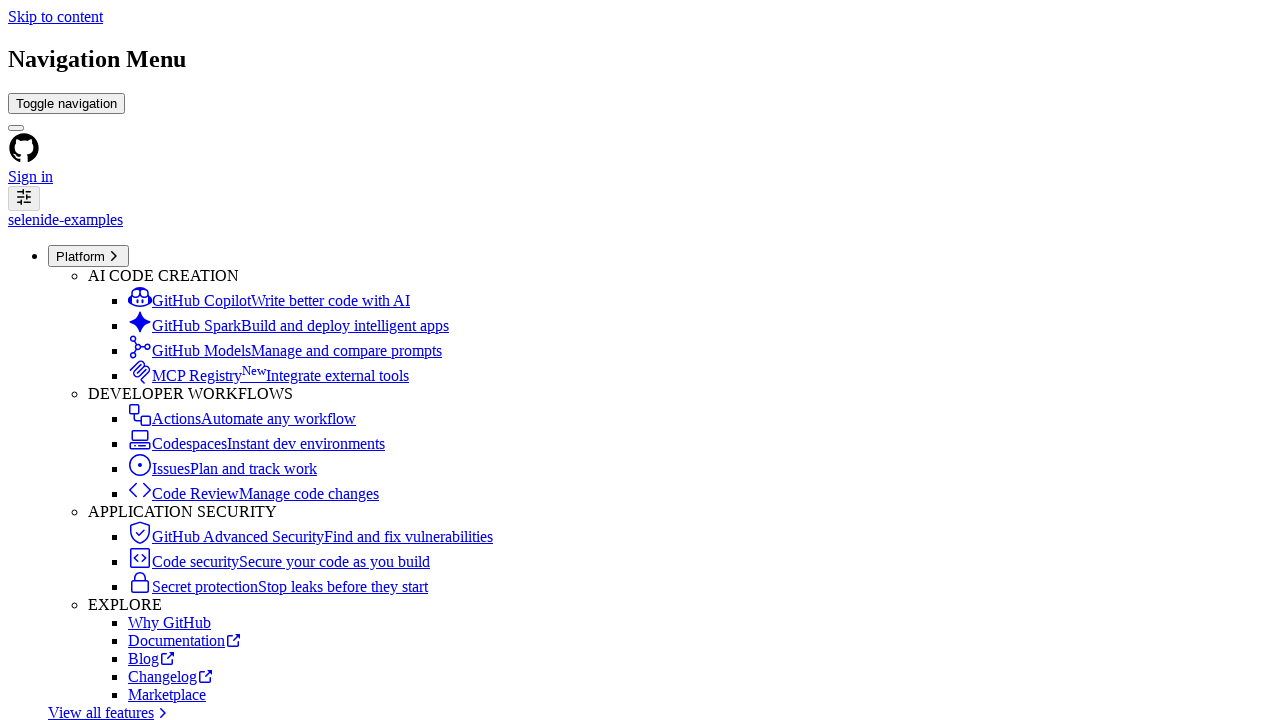

Verified GitHub organization page displays 'Selenide examples' heading
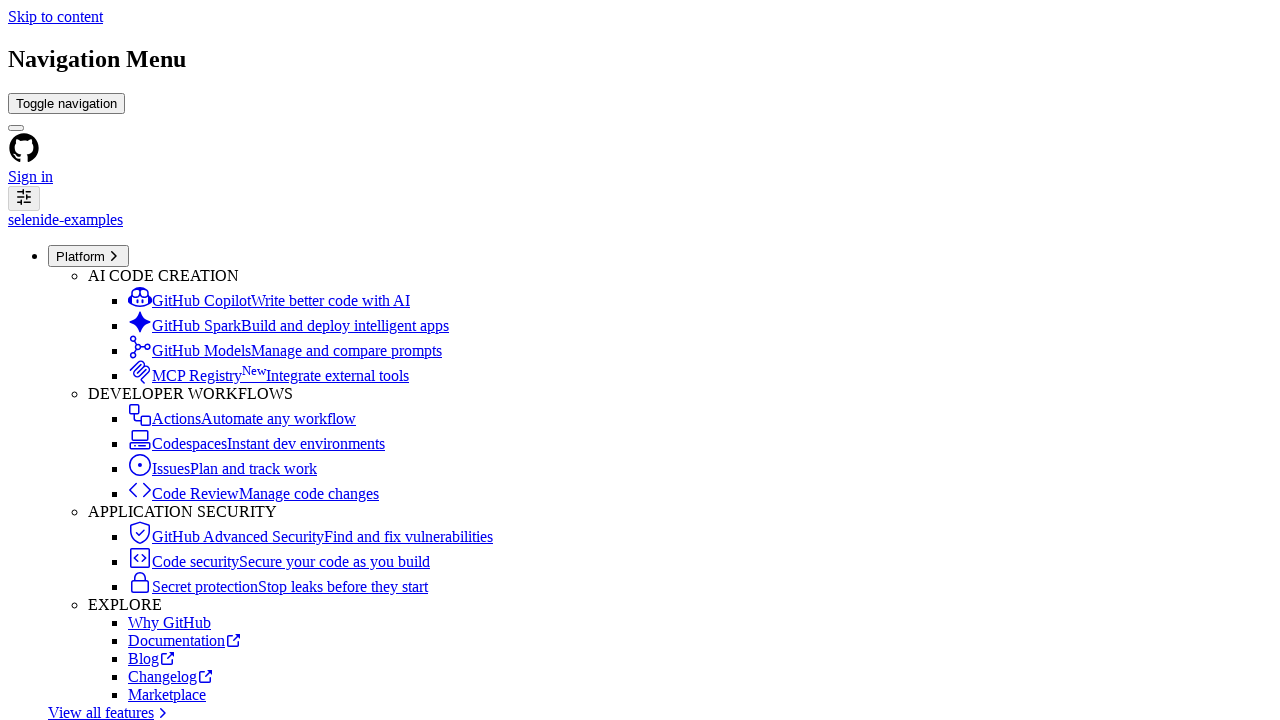

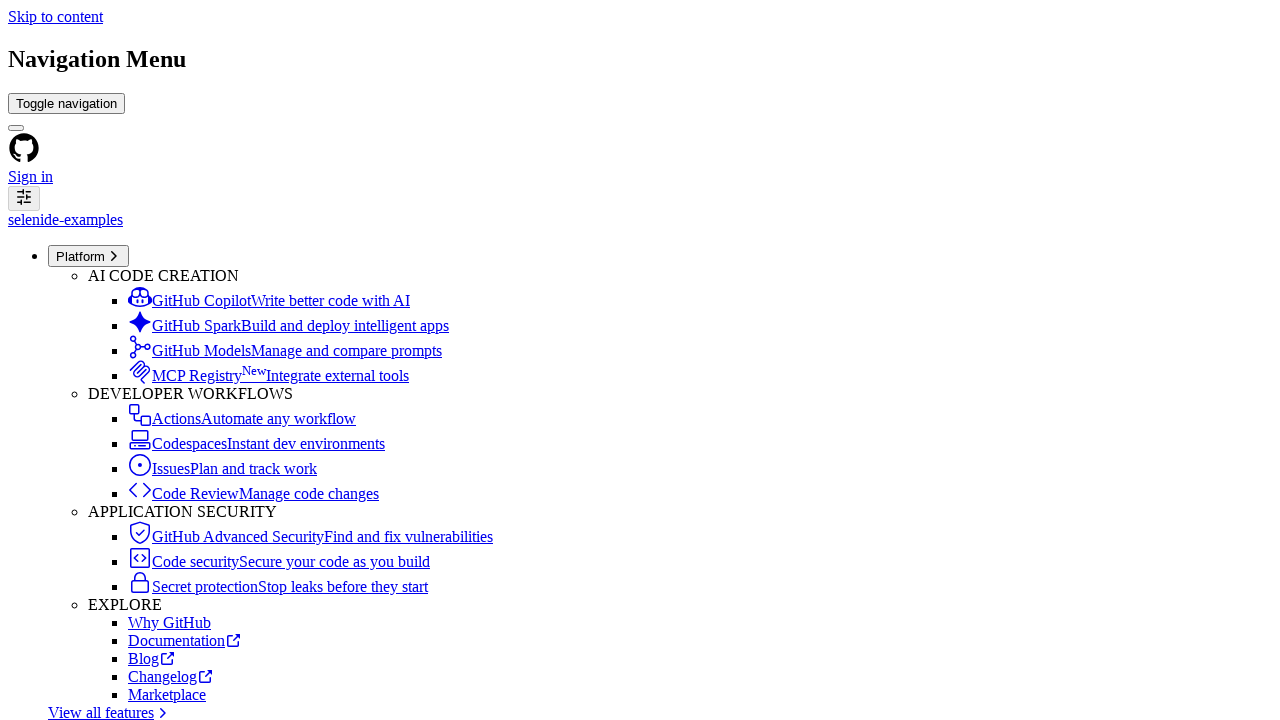